Verifies that none of the elements with class "test" contain the number 190 in their text

Starting URL: https://kristinek.github.io/site/examples/locators

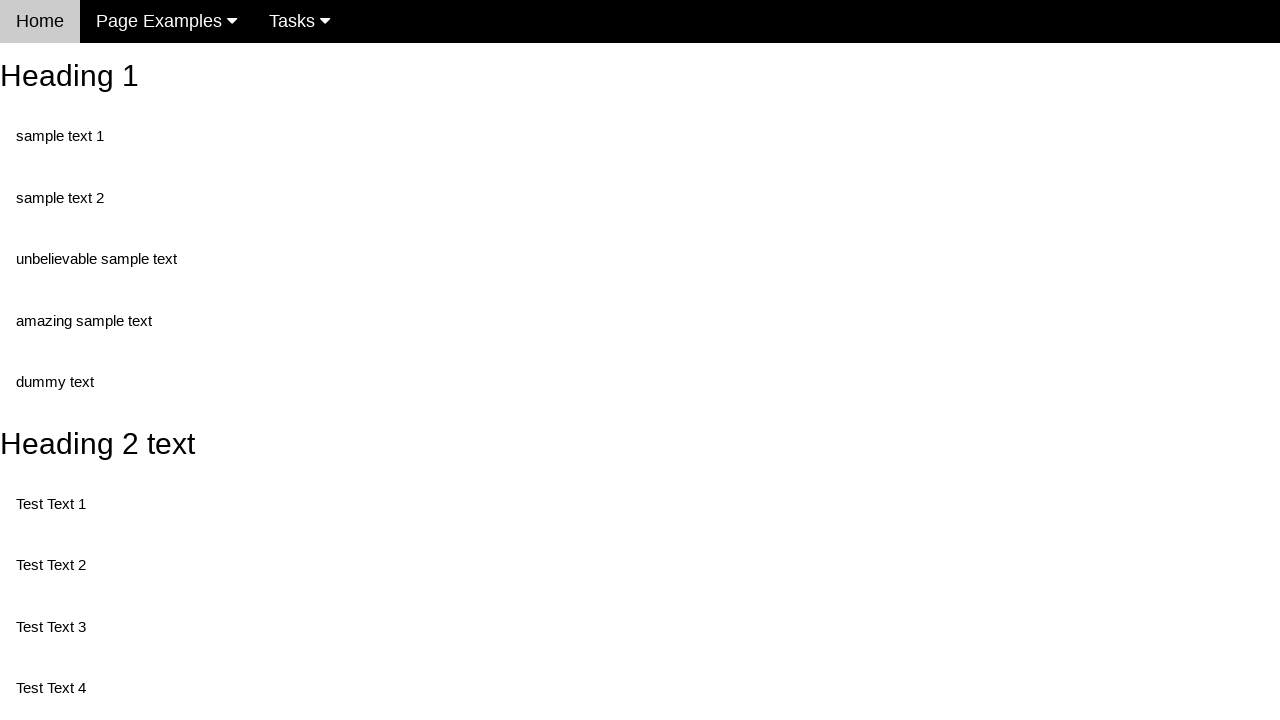

Navigated to locators example page
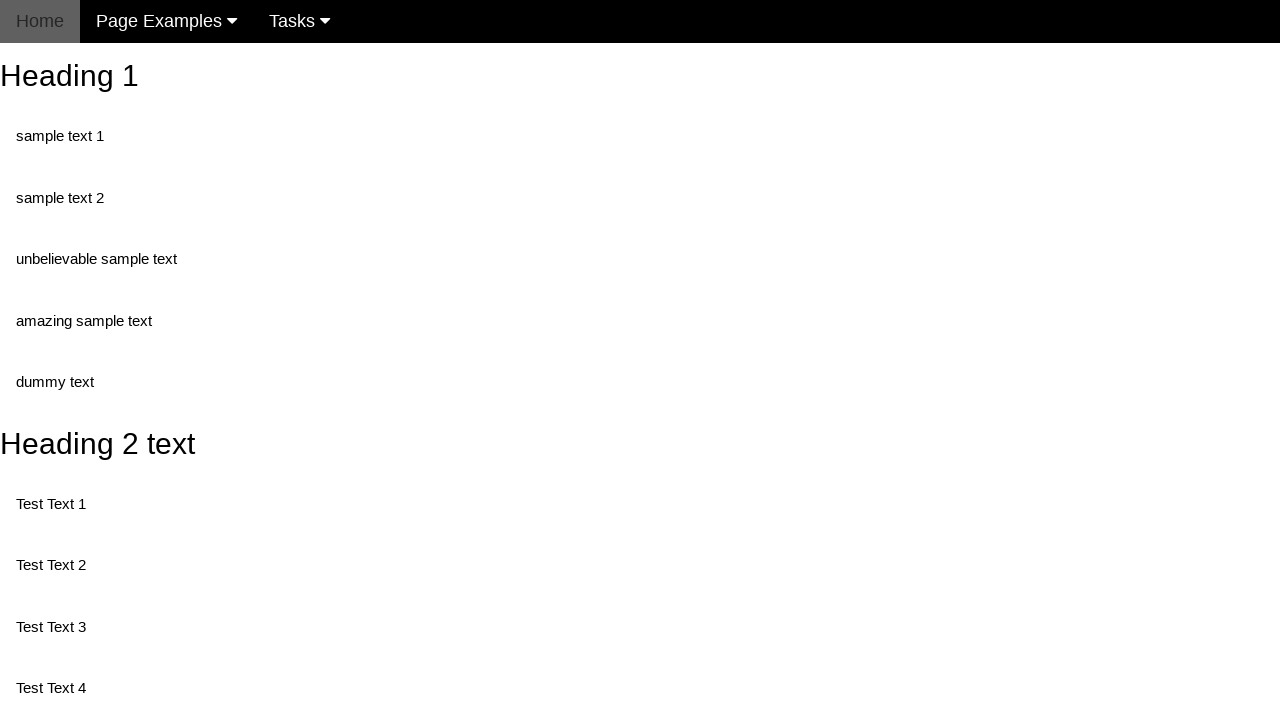

Located all elements with class 'test'
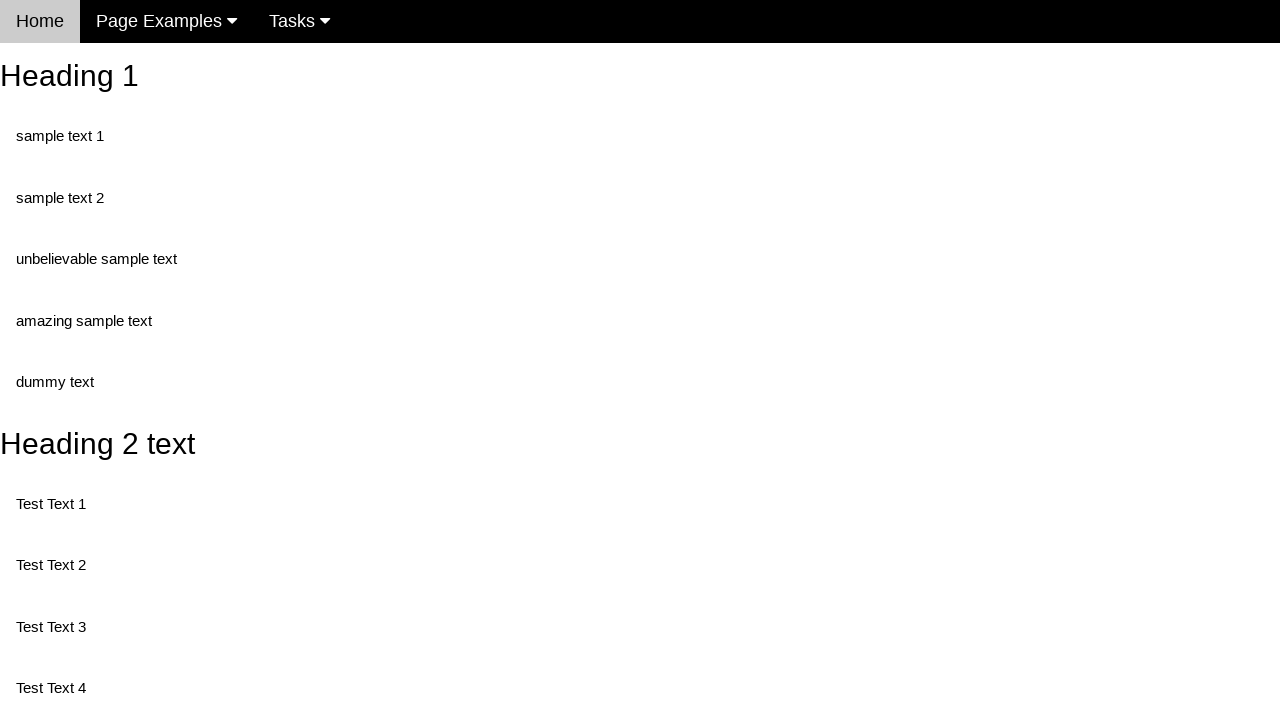

Retrieved text content from element: 'Test Text 1'
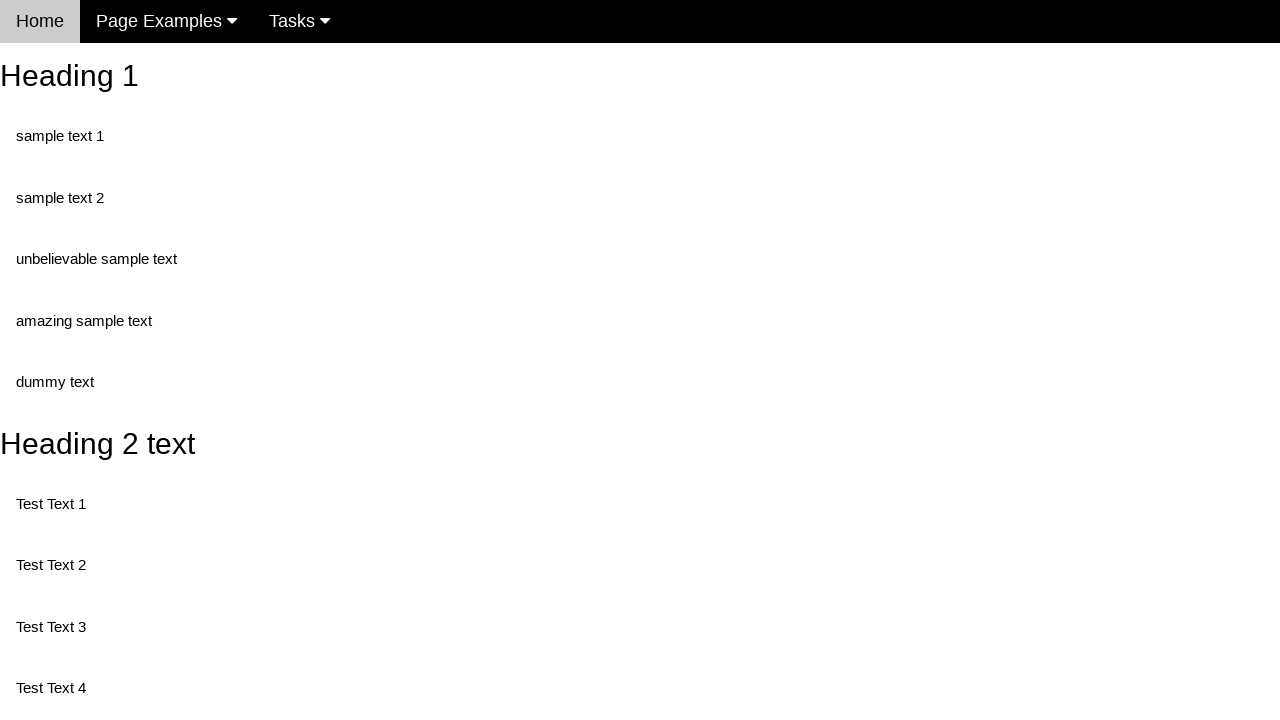

Verified element does not contain '190'
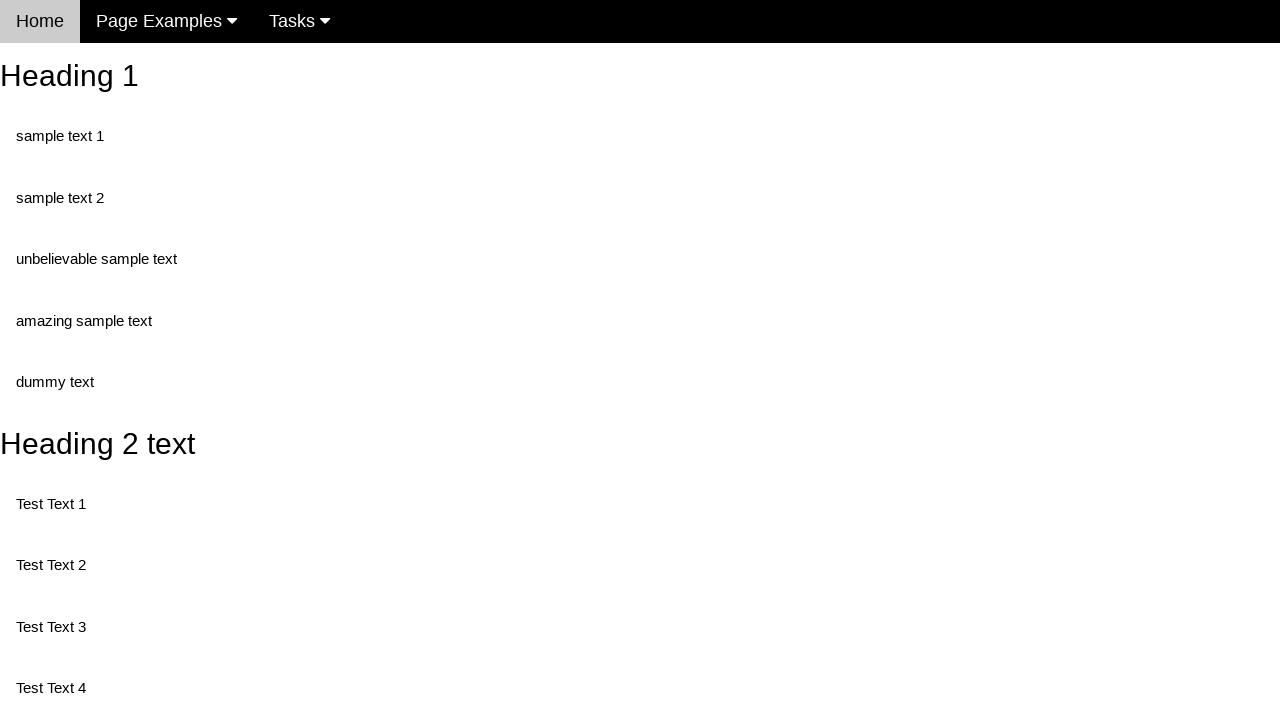

Retrieved text content from element: 'Test Text 3'
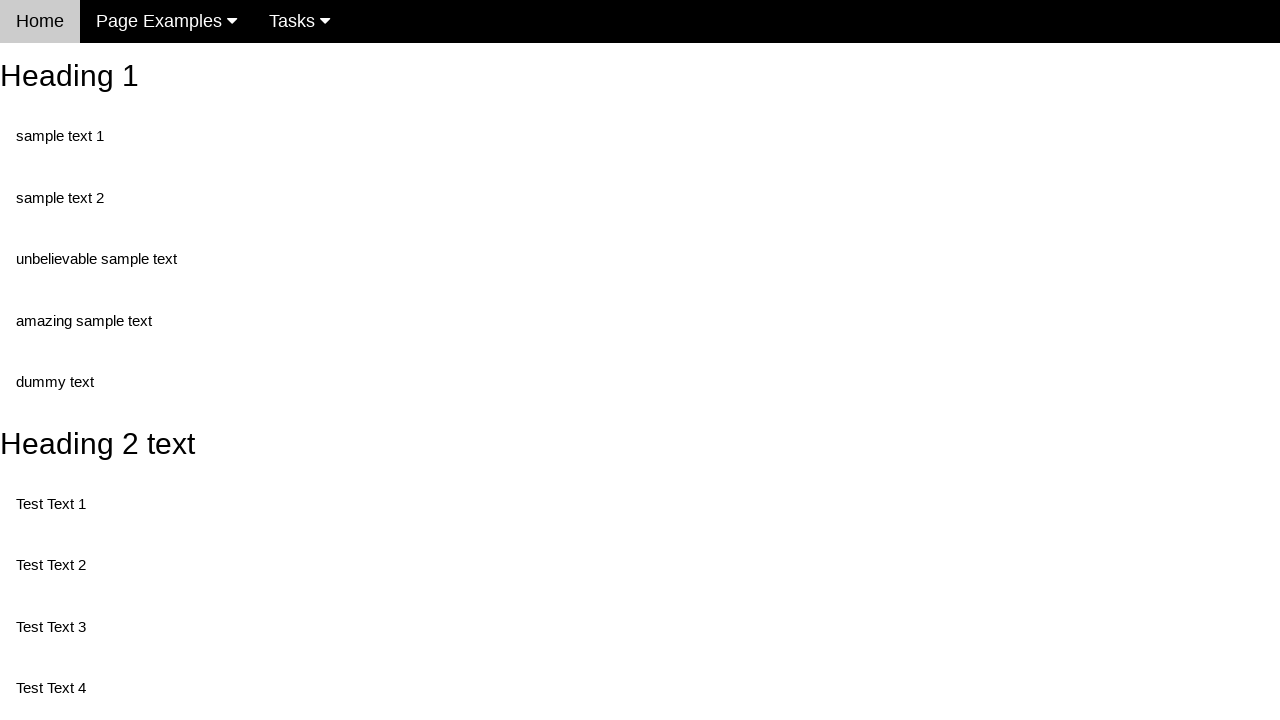

Verified element does not contain '190'
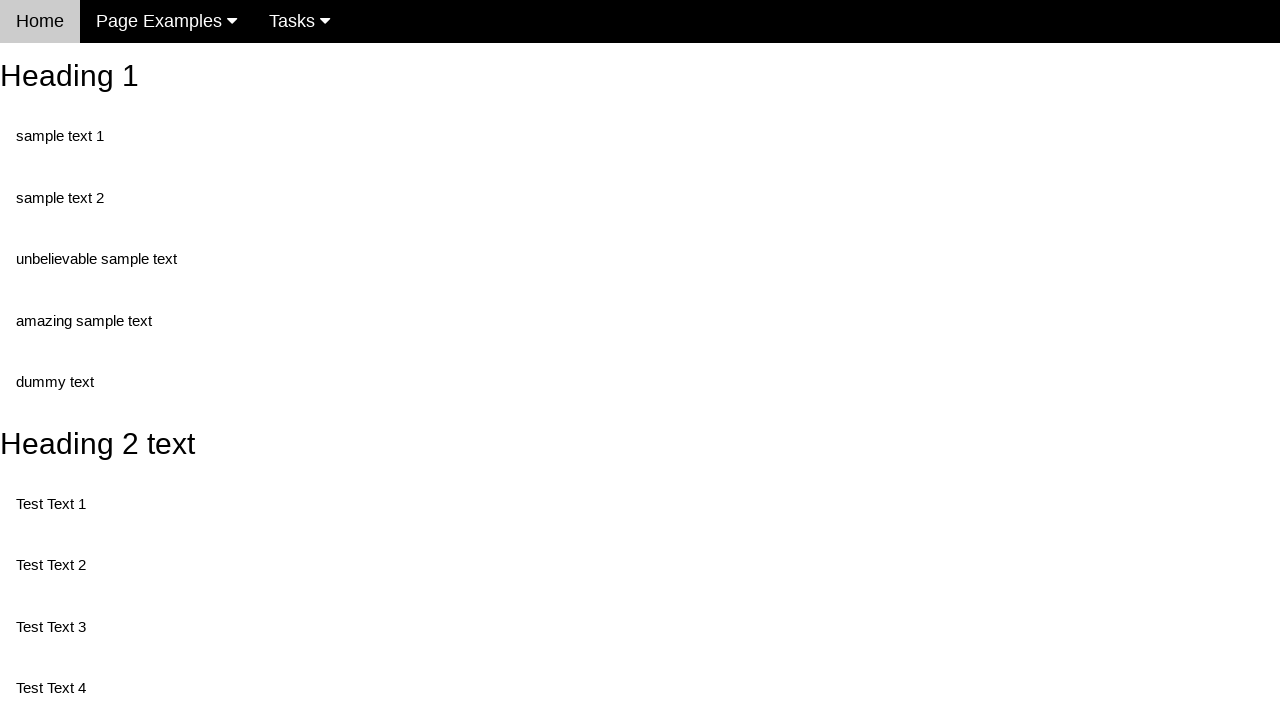

Retrieved text content from element: 'Test Text 4'
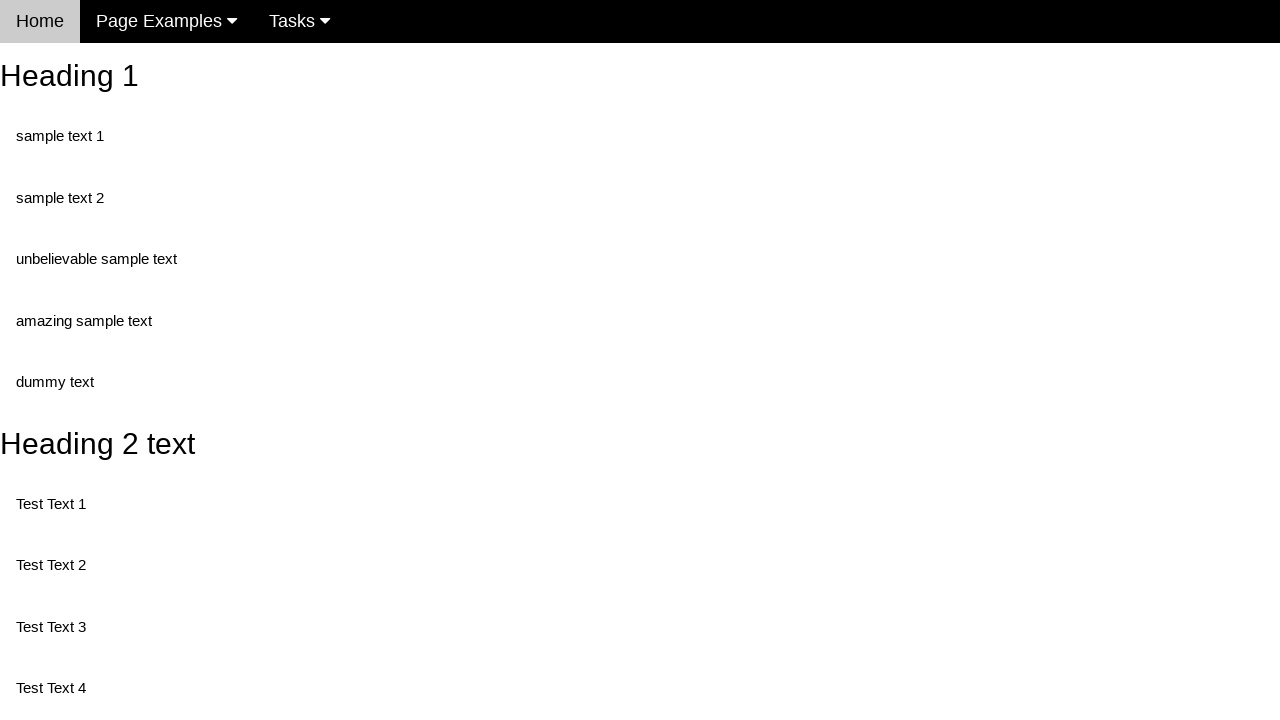

Verified element does not contain '190'
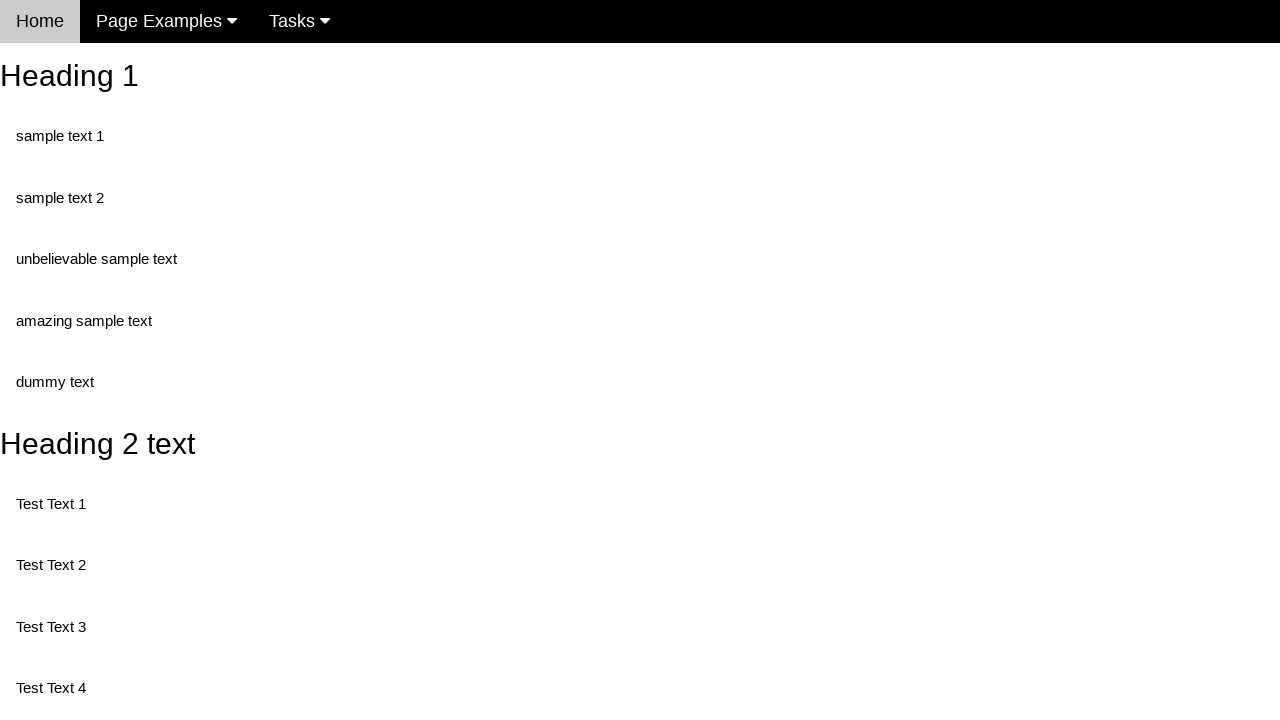

Retrieved text content from element: 'Test Text 5'
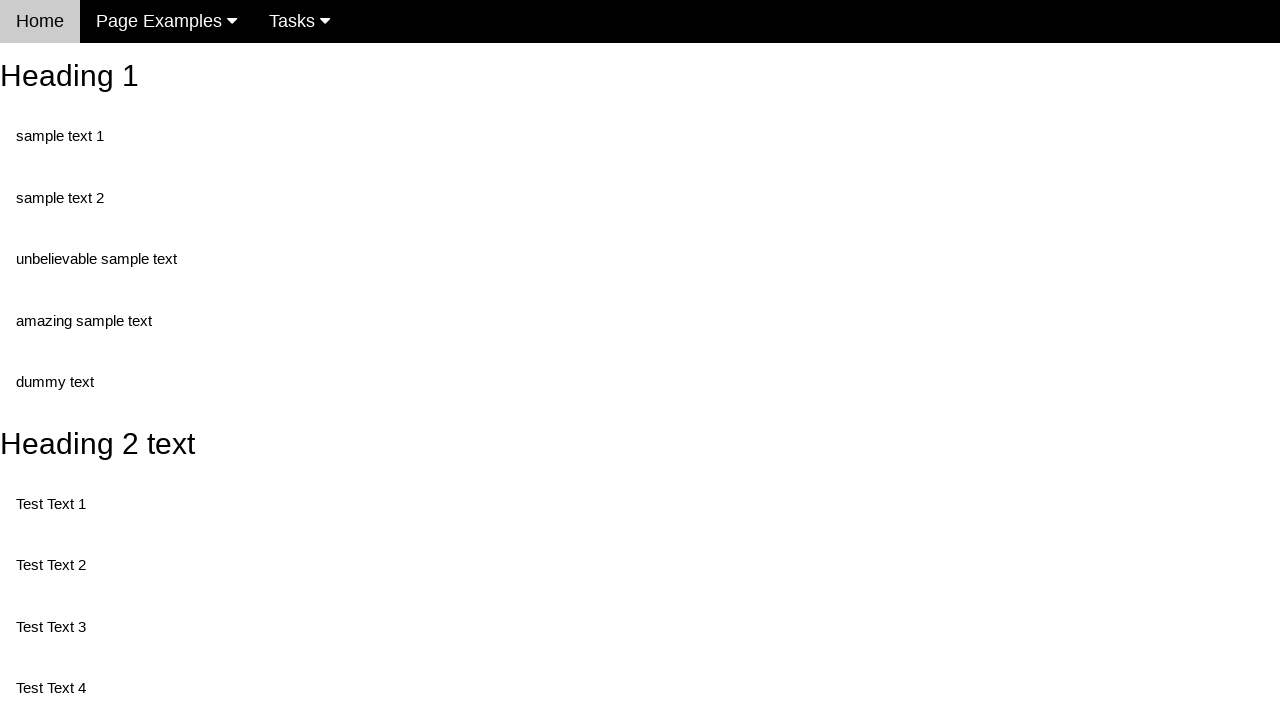

Verified element does not contain '190'
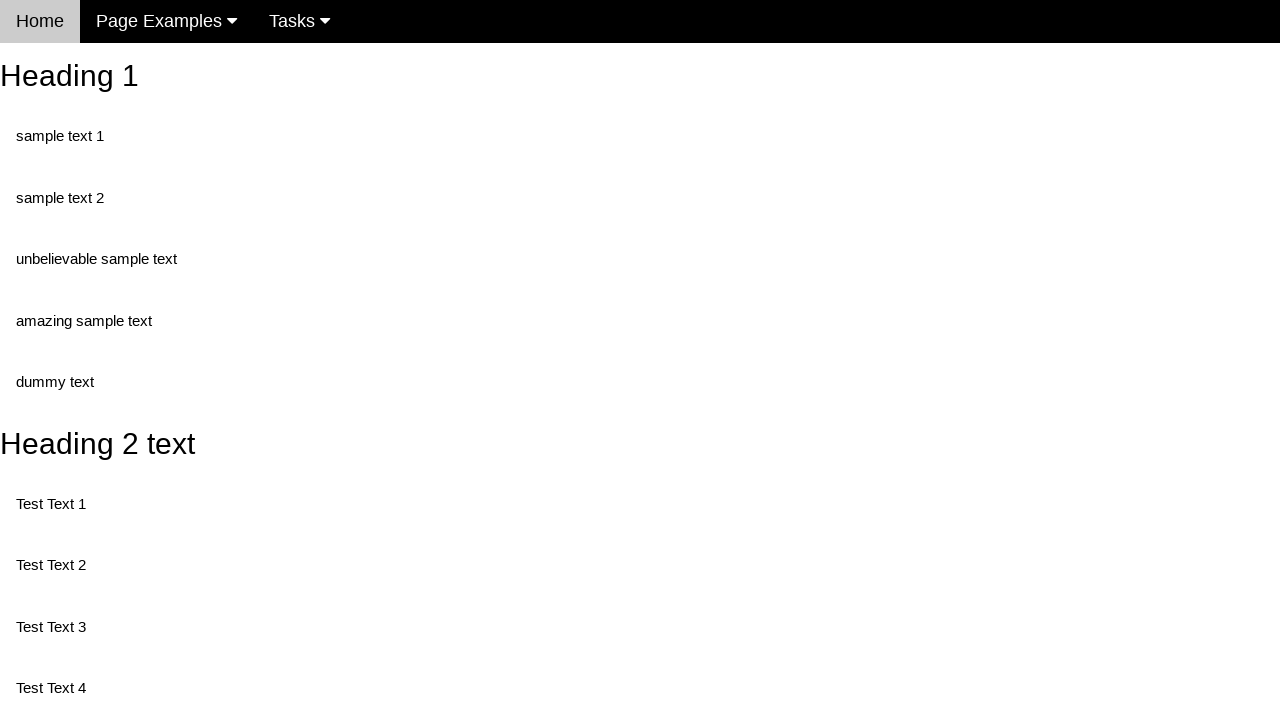

Retrieved text content from element: 'Test Text 6'
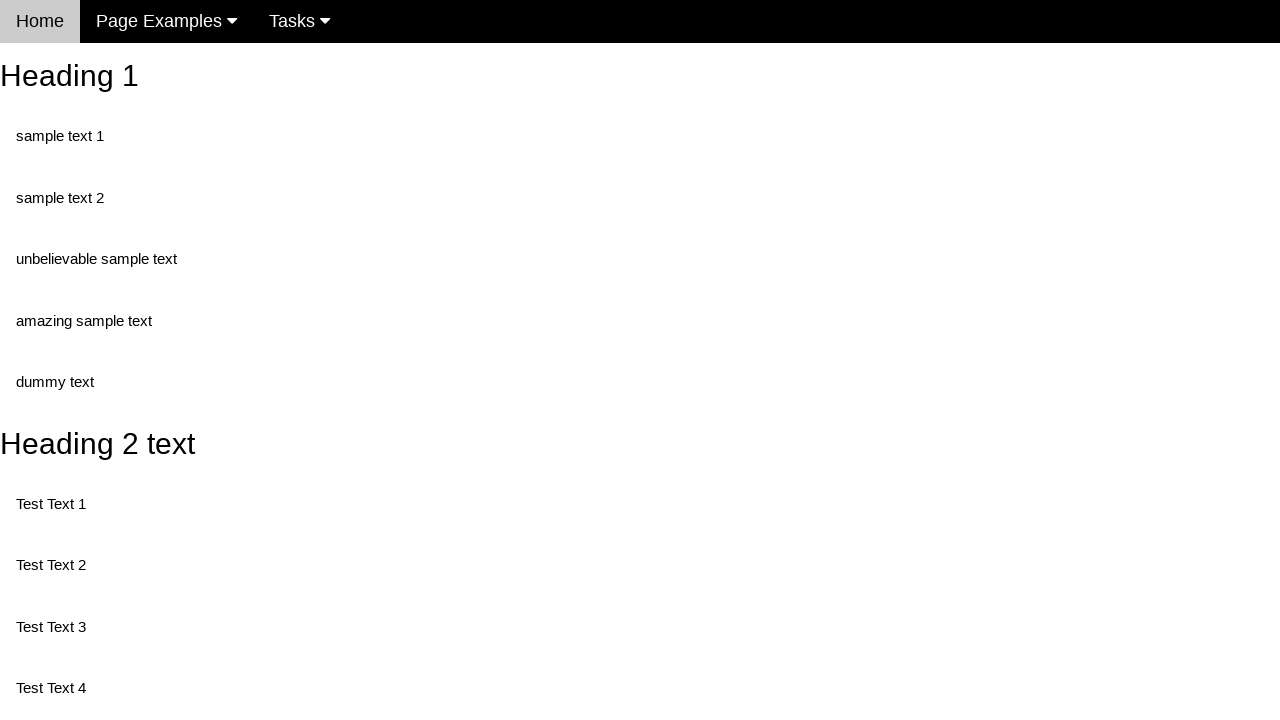

Verified element does not contain '190'
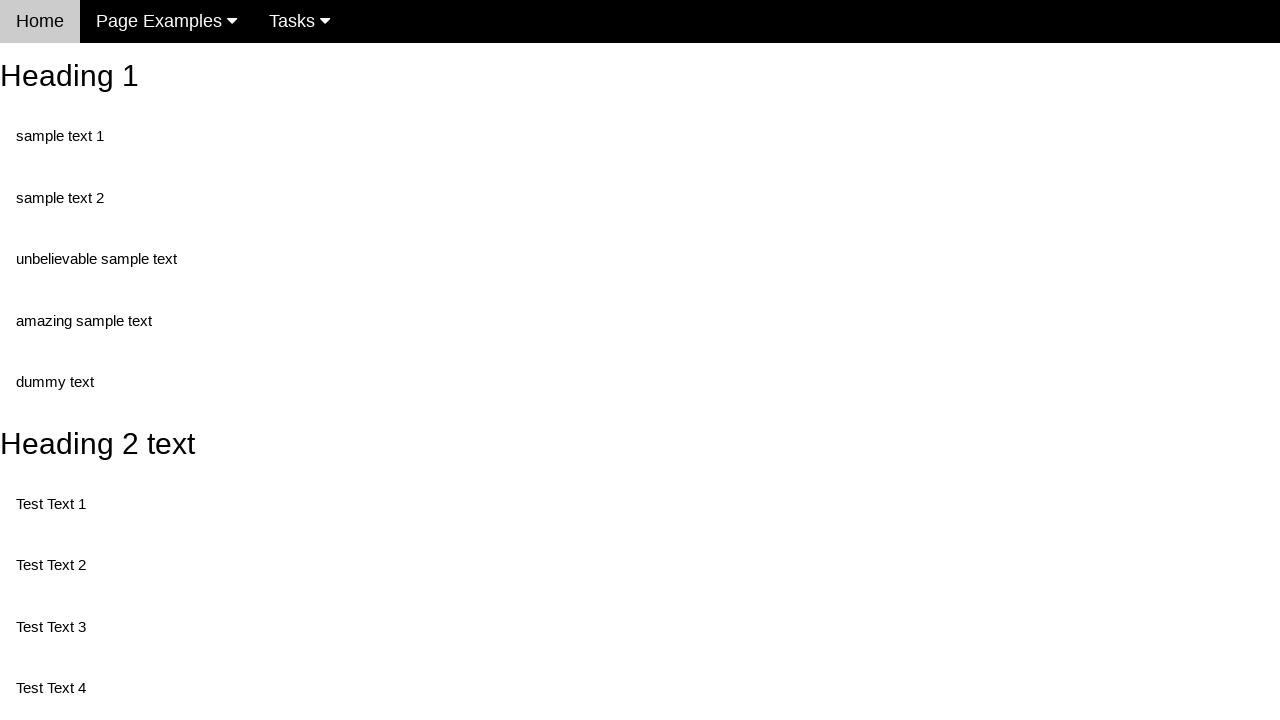

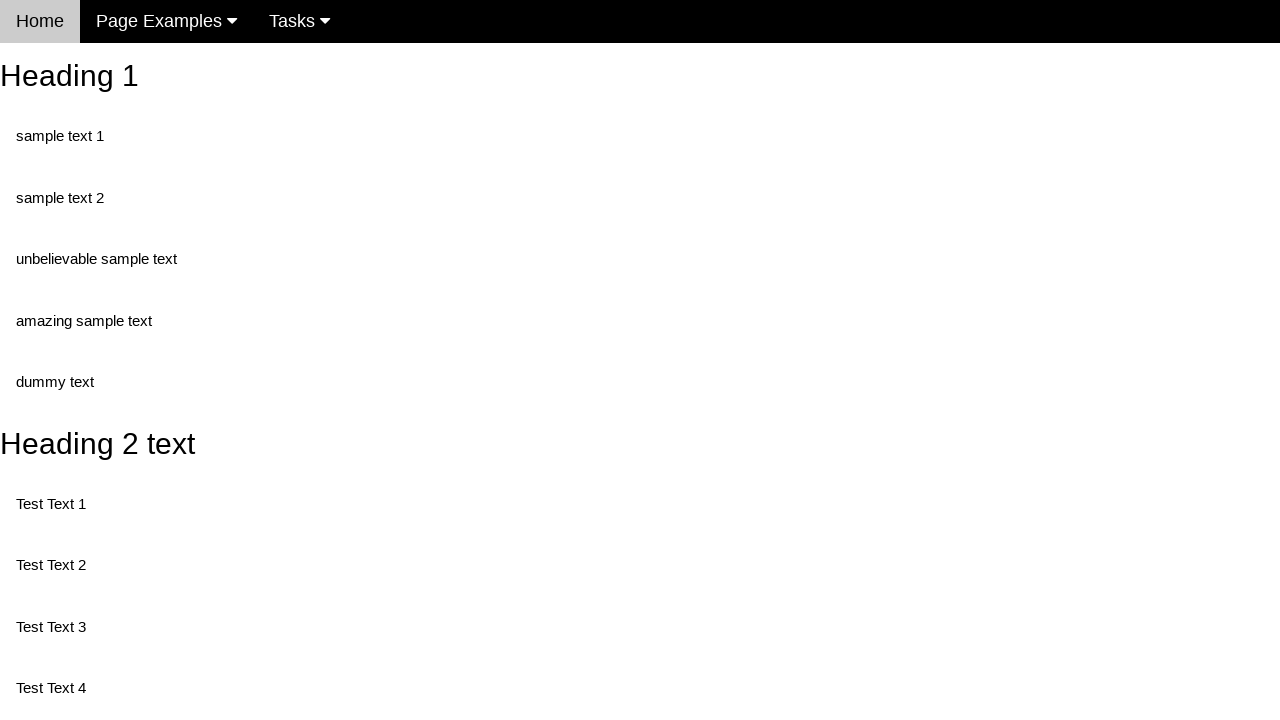